Navigates to a practice form and selects the "Reading" hobby checkbox from a list of hobby options

Starting URL: https://demoqa.com/automation-practice-form

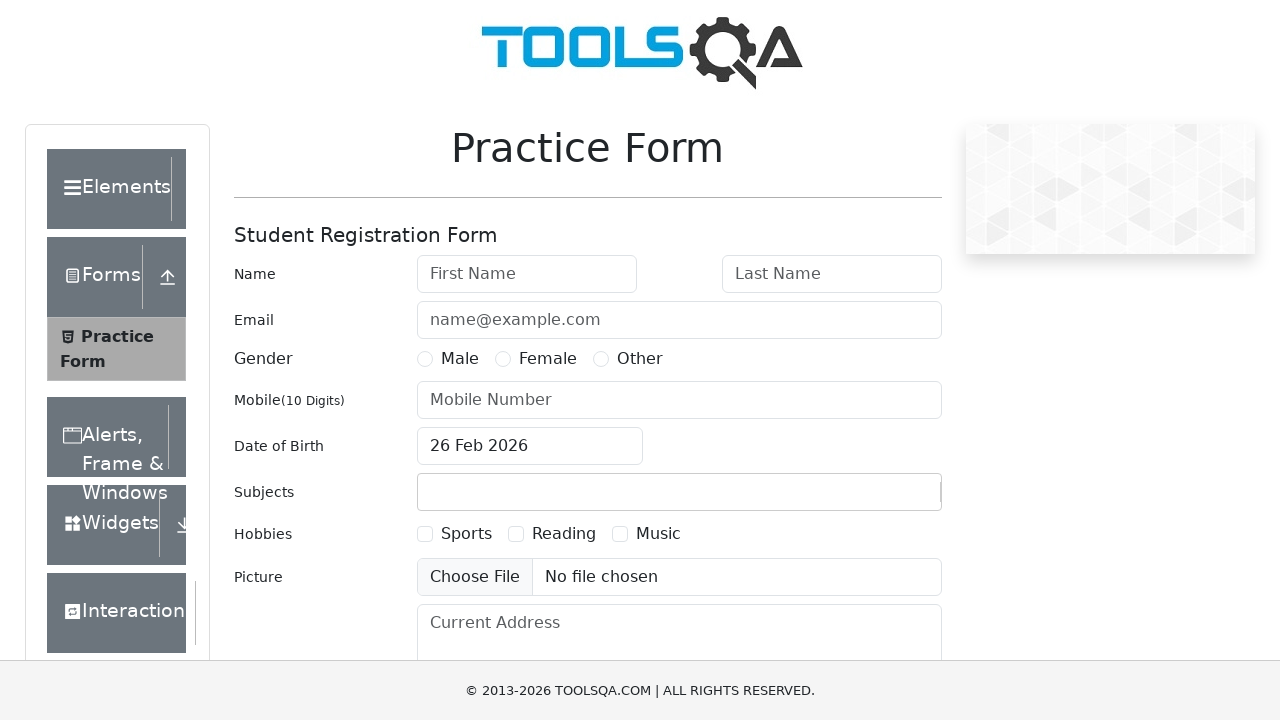

Navigated to practice form at https://demoqa.com/automation-practice-form
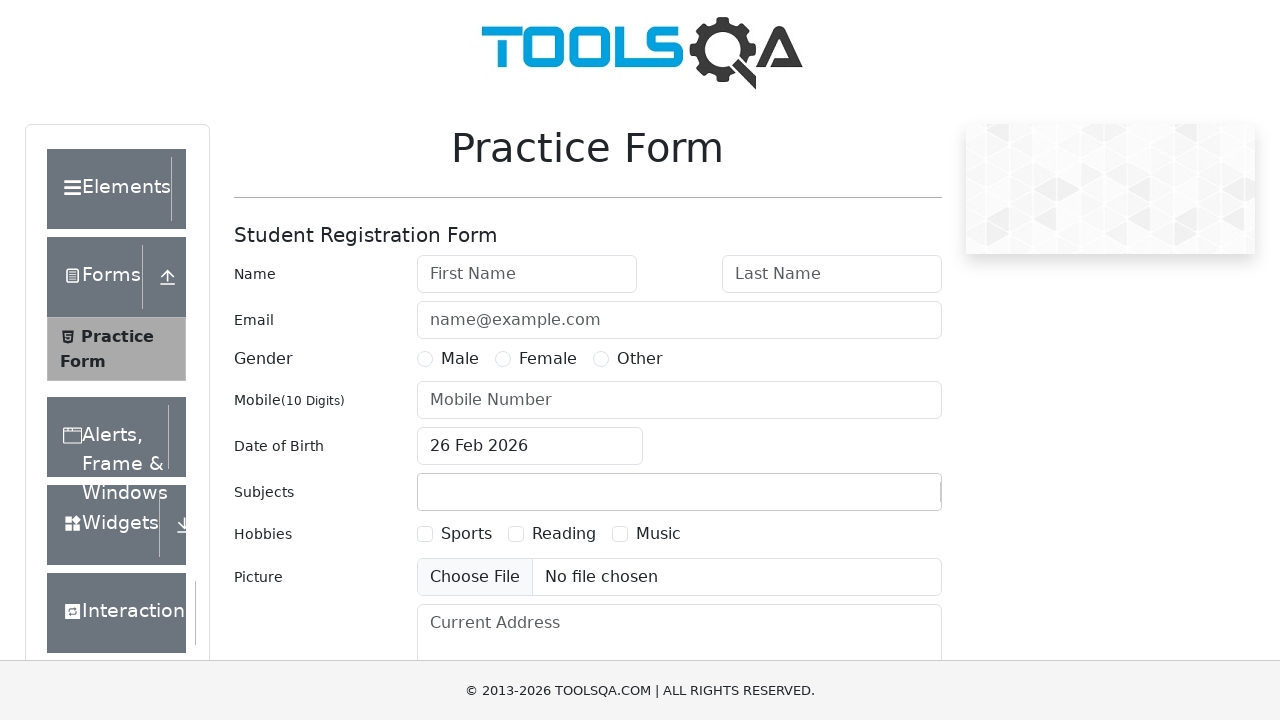

Located all hobby checkbox labels
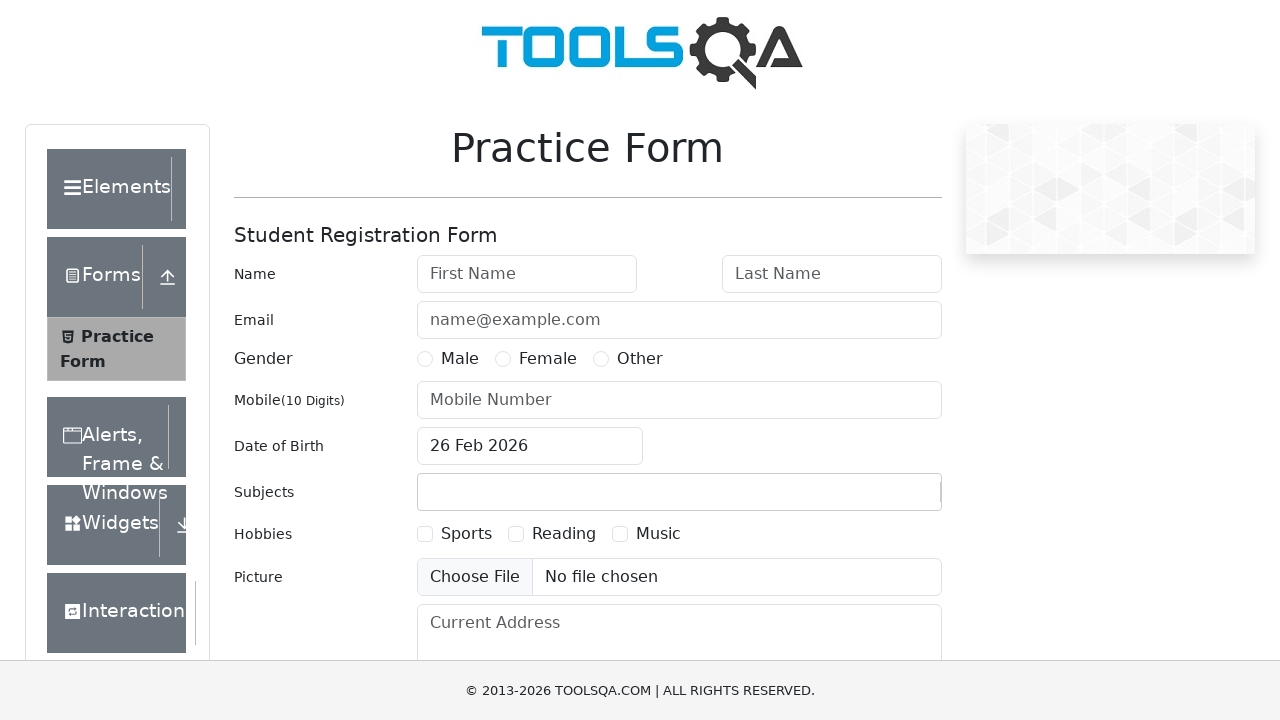

Checked for hobby checkbox 1
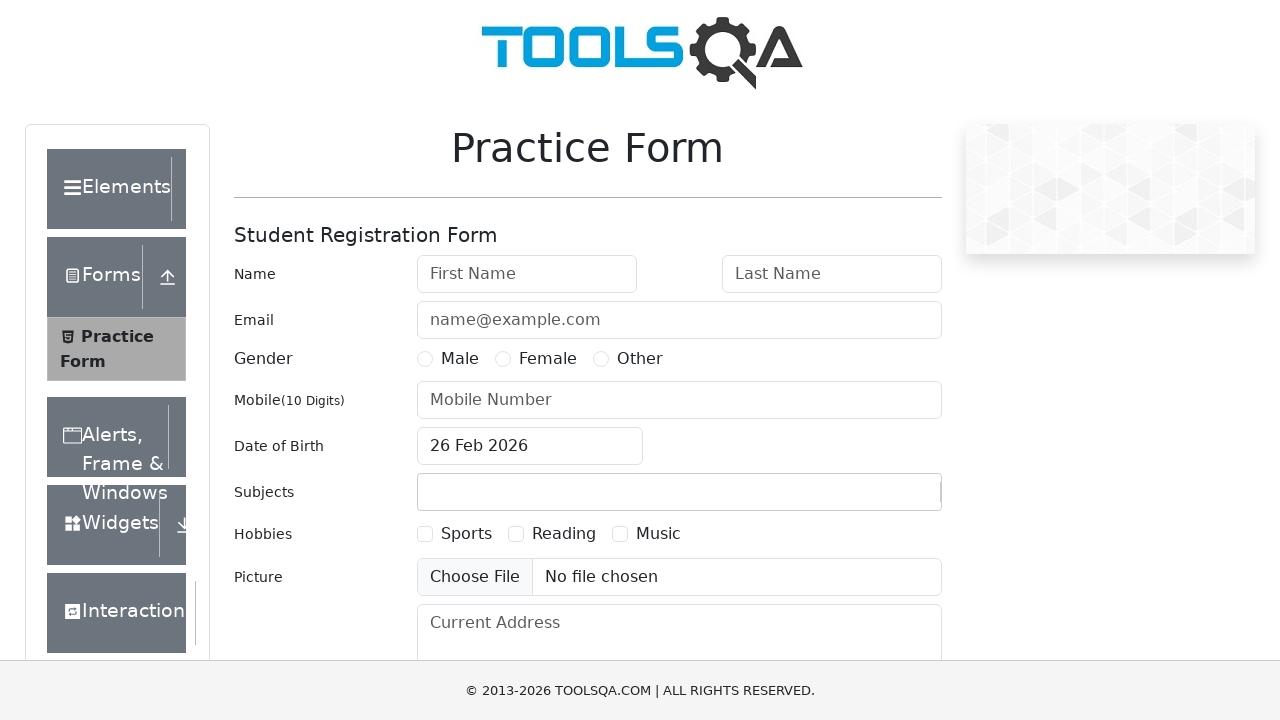

Retrieved text content from hobby checkbox 1: 'Sports'
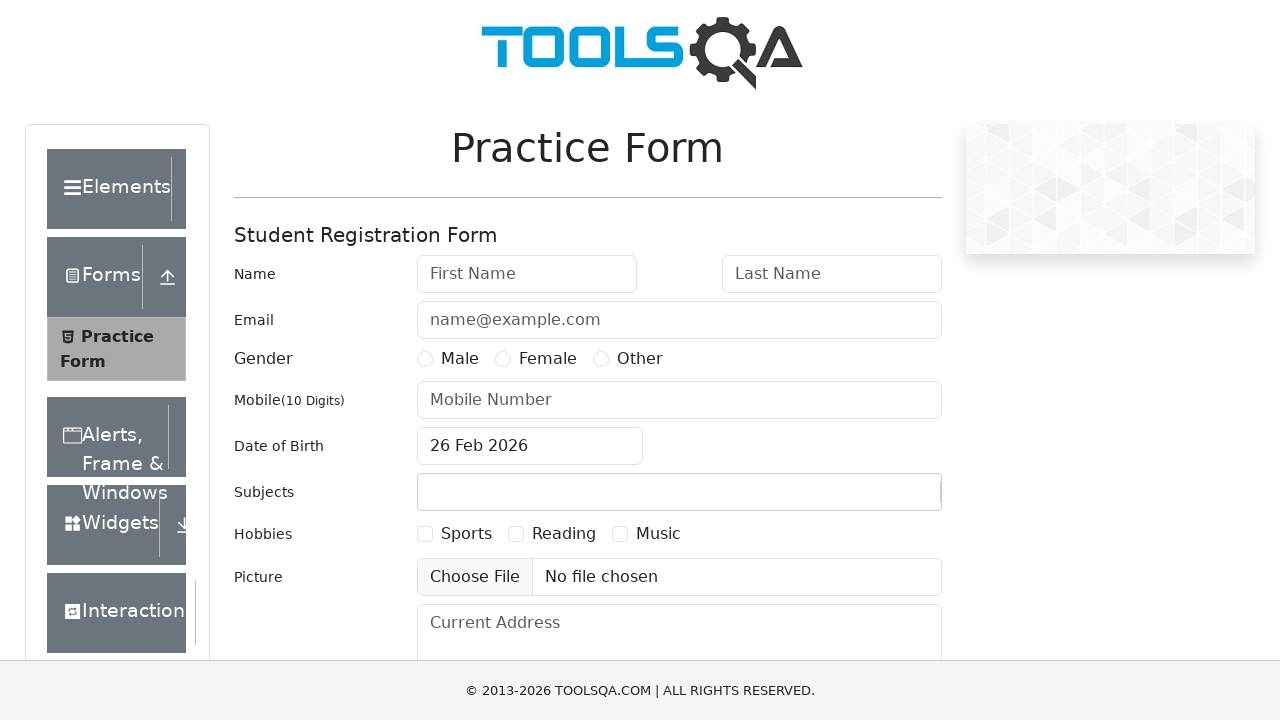

Checked for hobby checkbox 2
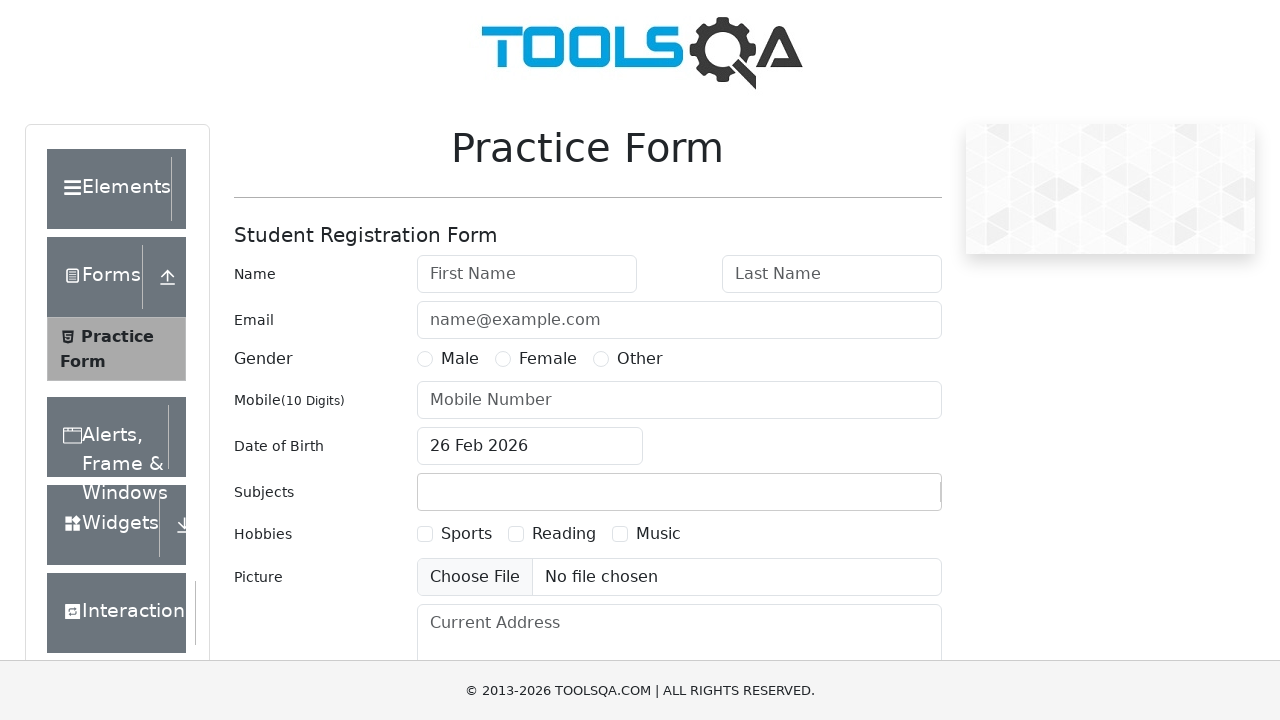

Retrieved text content from hobby checkbox 2: 'Reading'
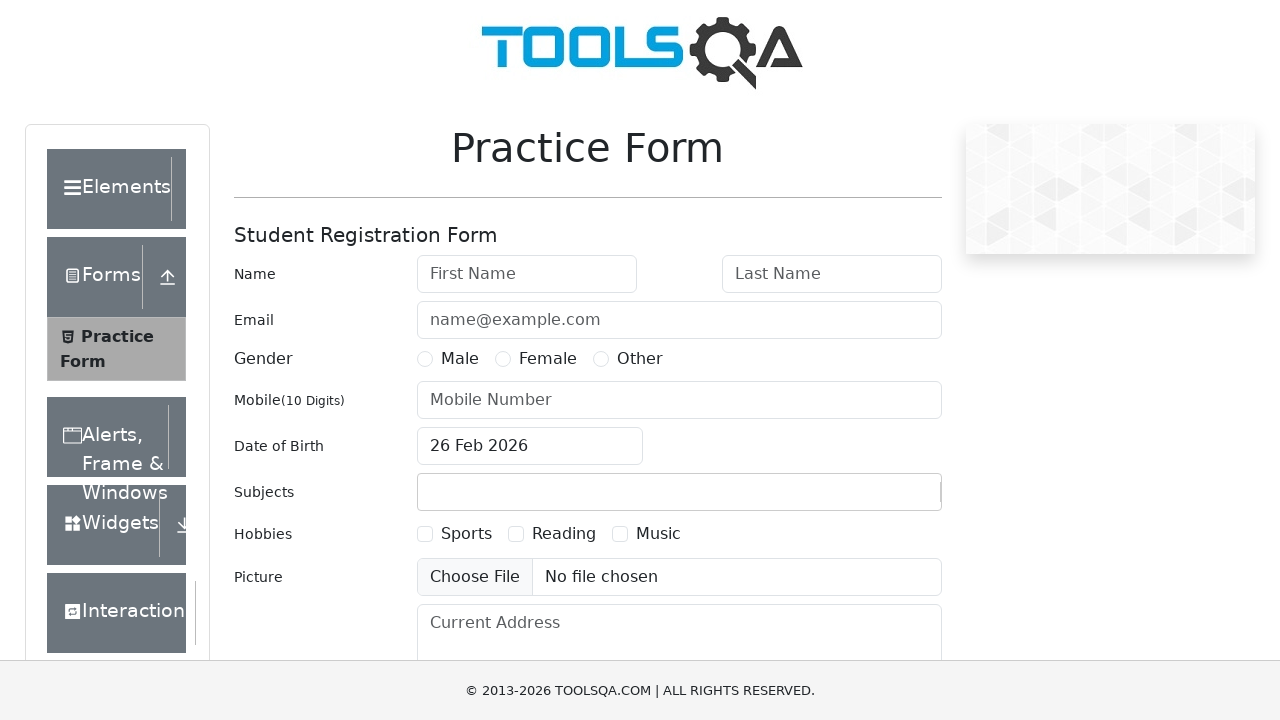

Clicked the 'Reading' hobby checkbox at (564, 534) on label[for='hobbies-checkbox-2']
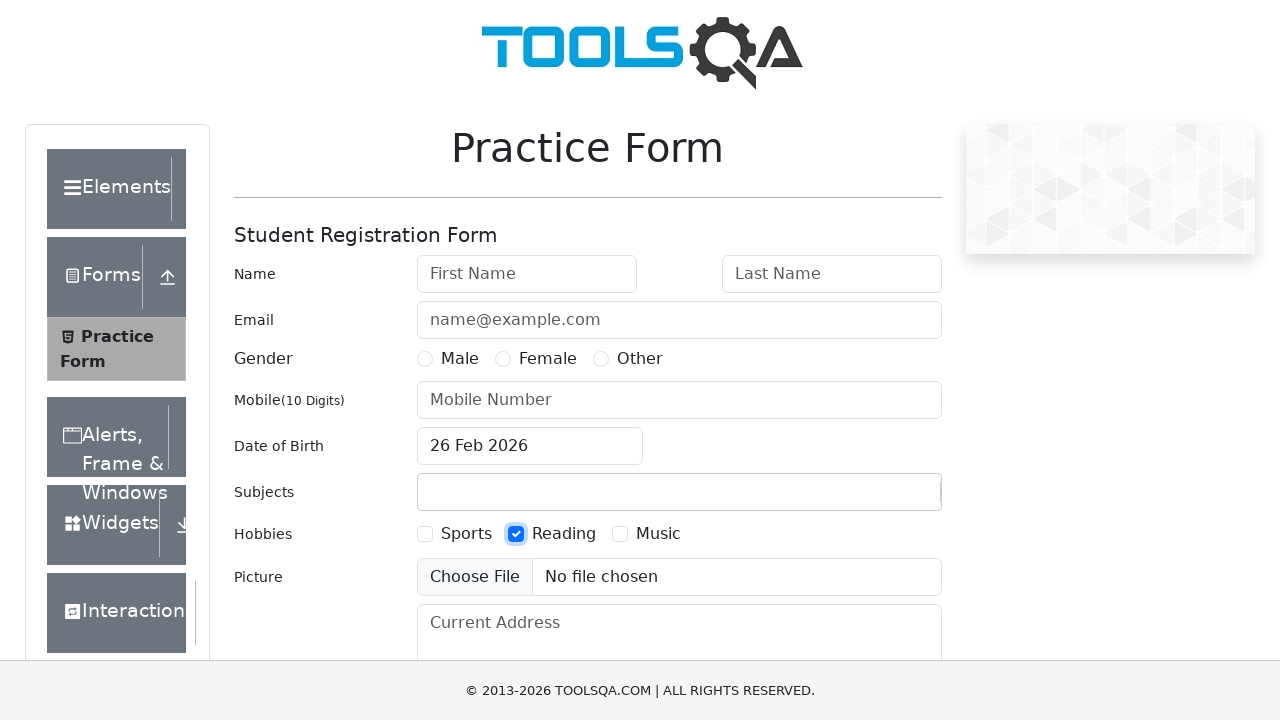

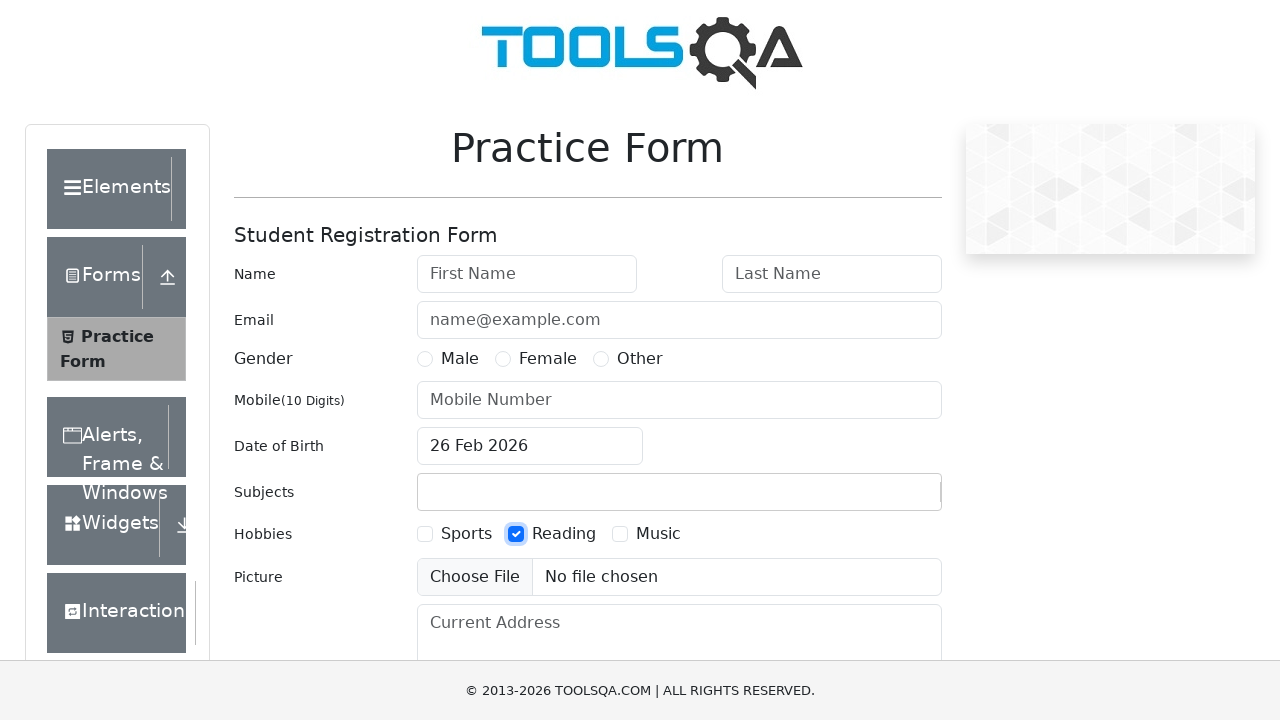